Tests hover functionality by moving mouse over multiple images and verifying that user names appear

Starting URL: https://the-internet.herokuapp.com/hovers

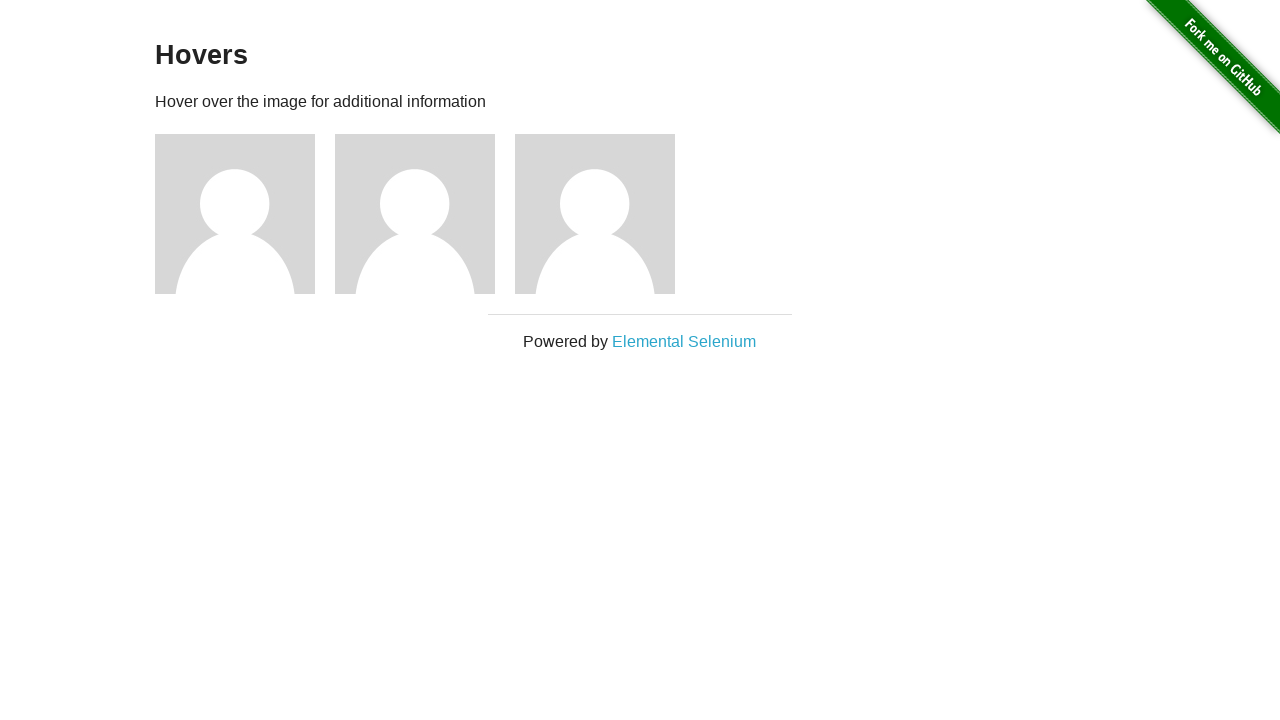

Located all image elements on the hover page
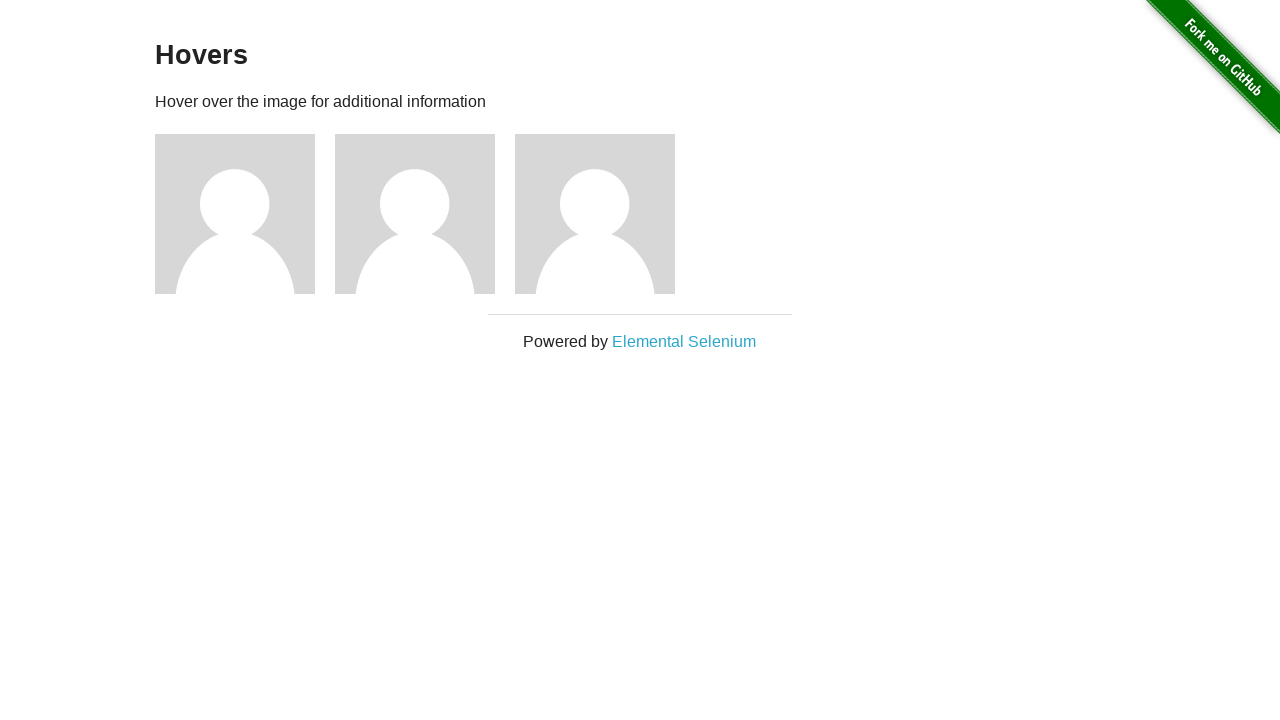

Hovered over image 1 at (235, 214) on xpath=//div[@class='figure']/img >> nth=0
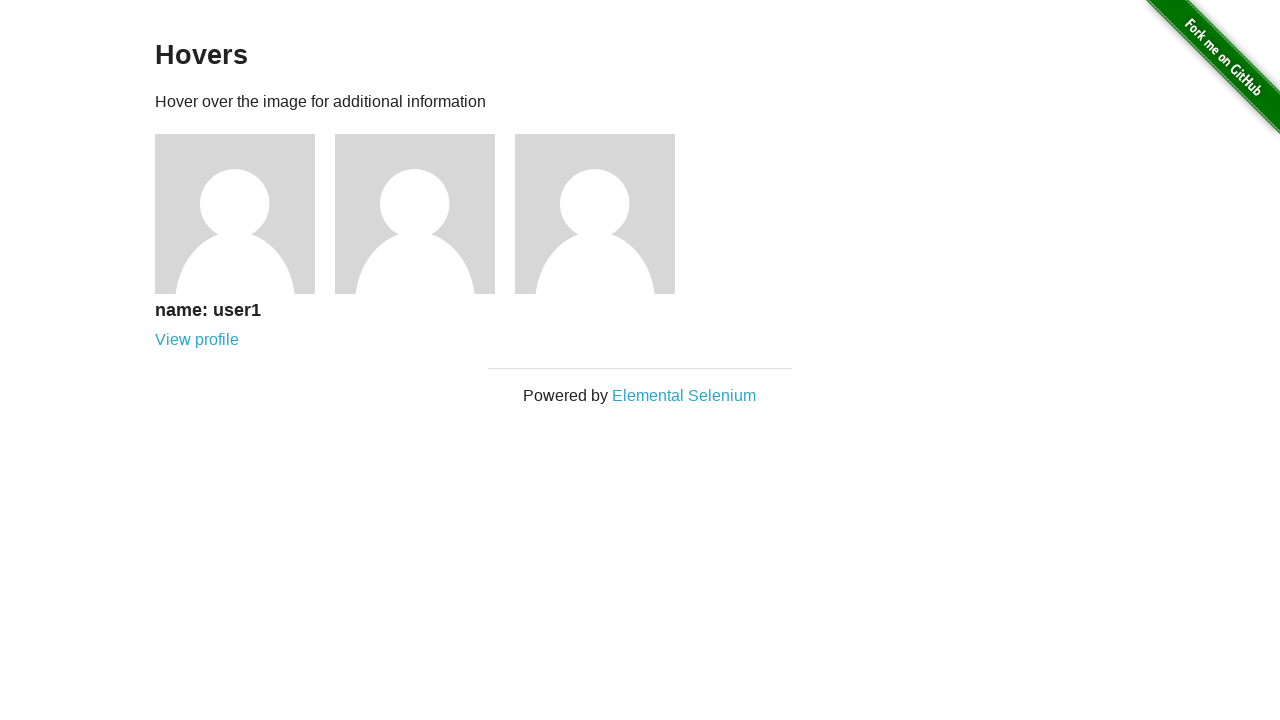

Username caption appeared for image 1
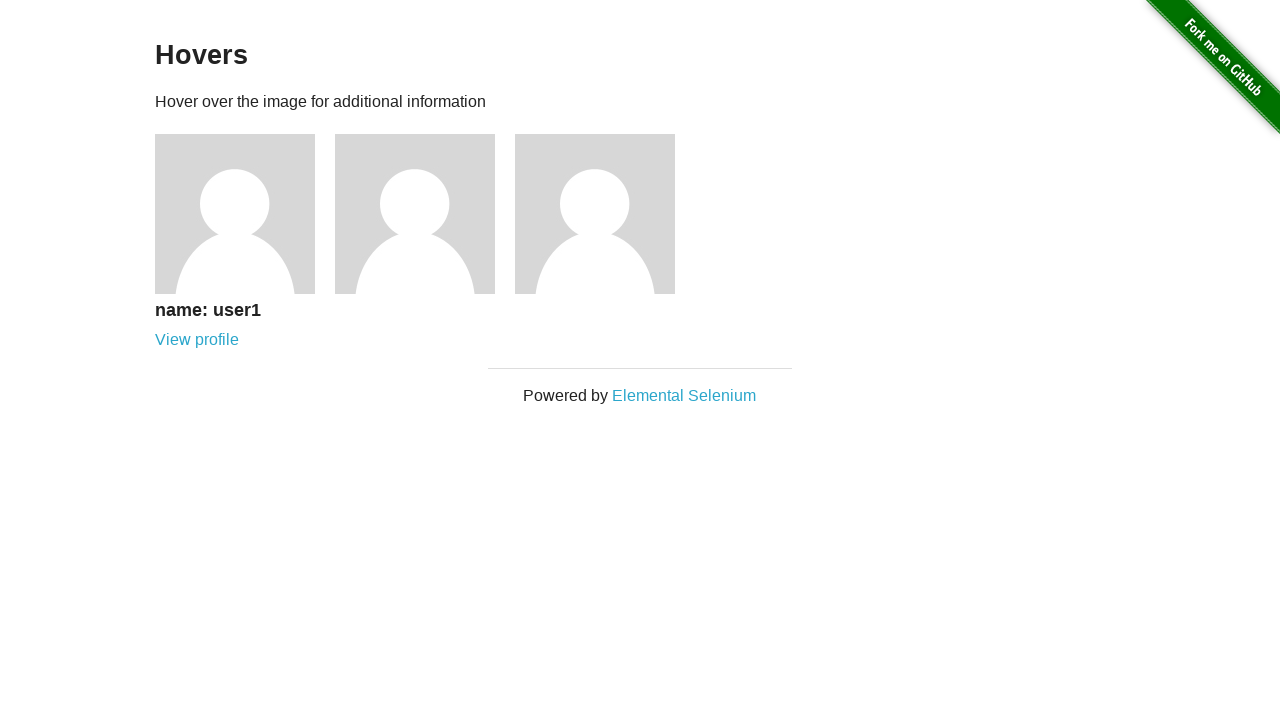

Hovered over image 2 at (415, 214) on xpath=//div[@class='figure']/img >> nth=1
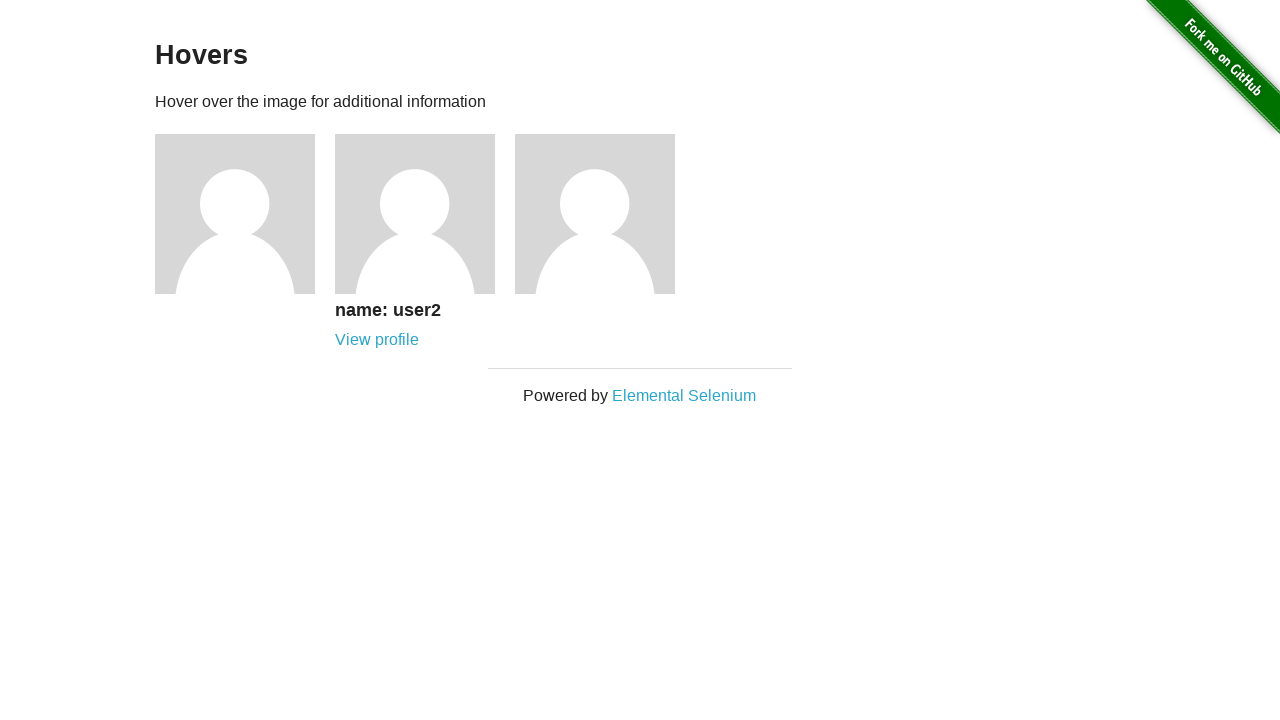

Username caption appeared for image 2
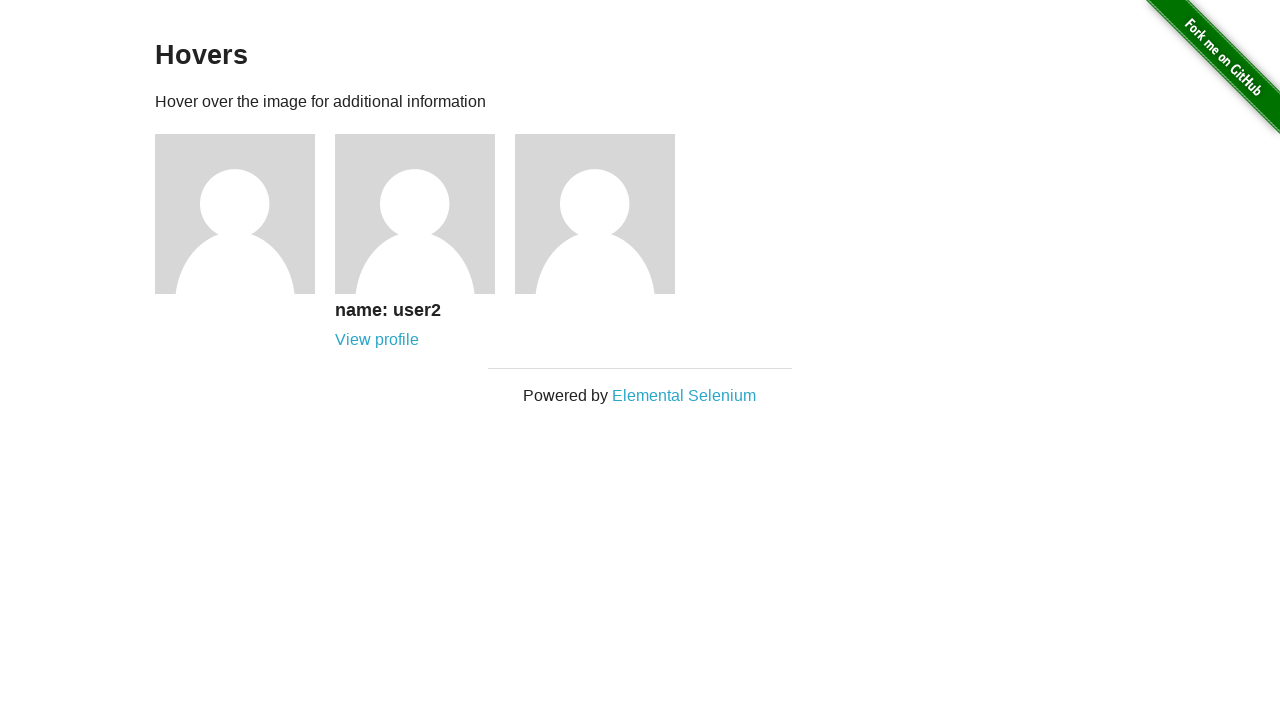

Hovered over image 3 at (595, 214) on xpath=//div[@class='figure']/img >> nth=2
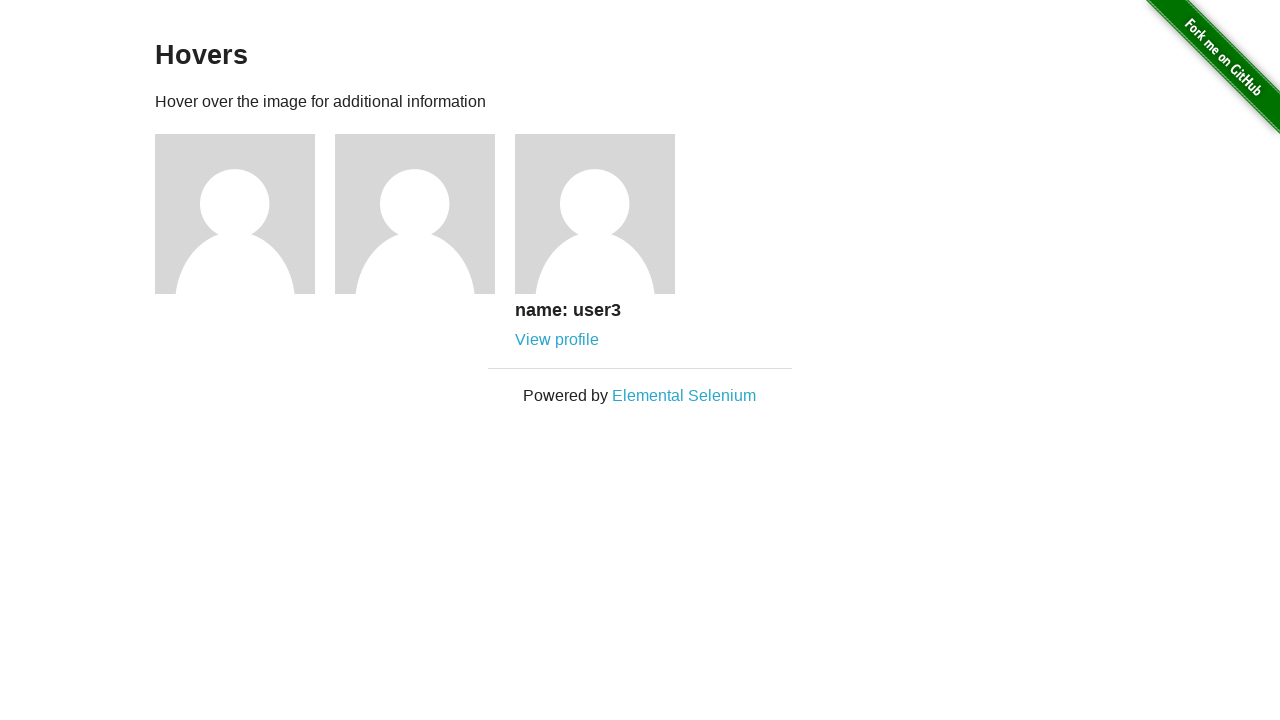

Username caption appeared for image 3
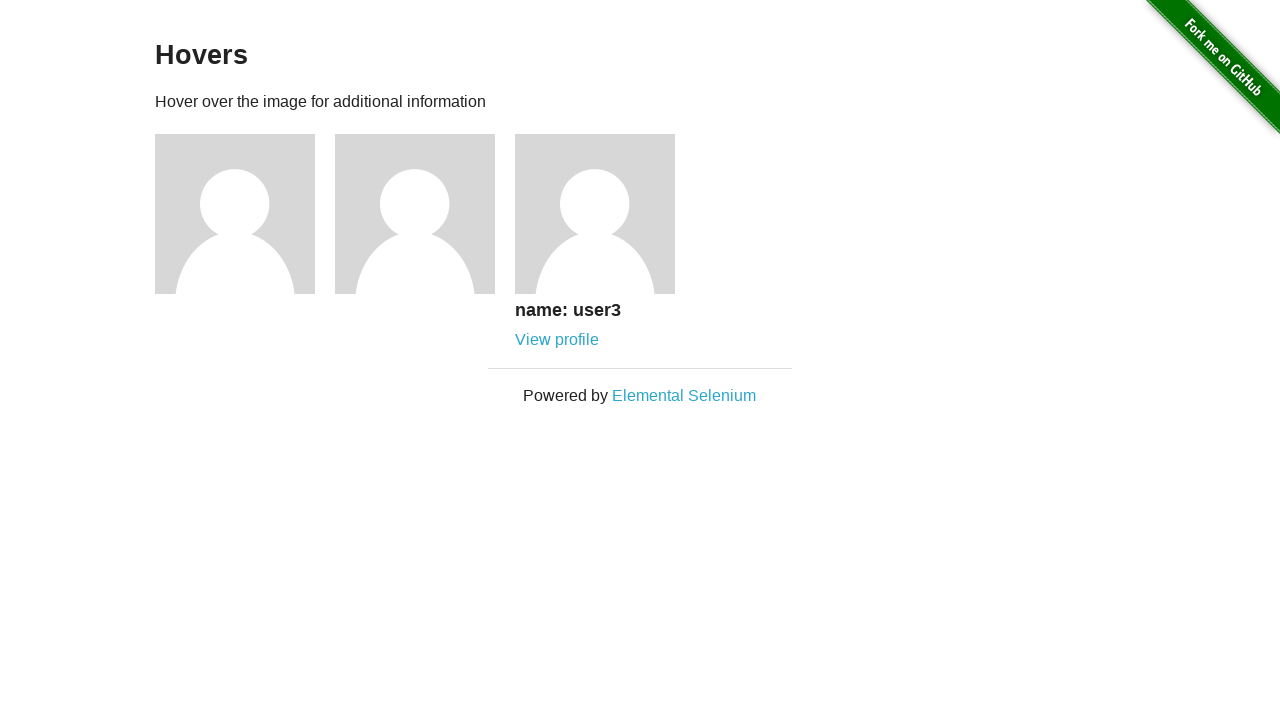

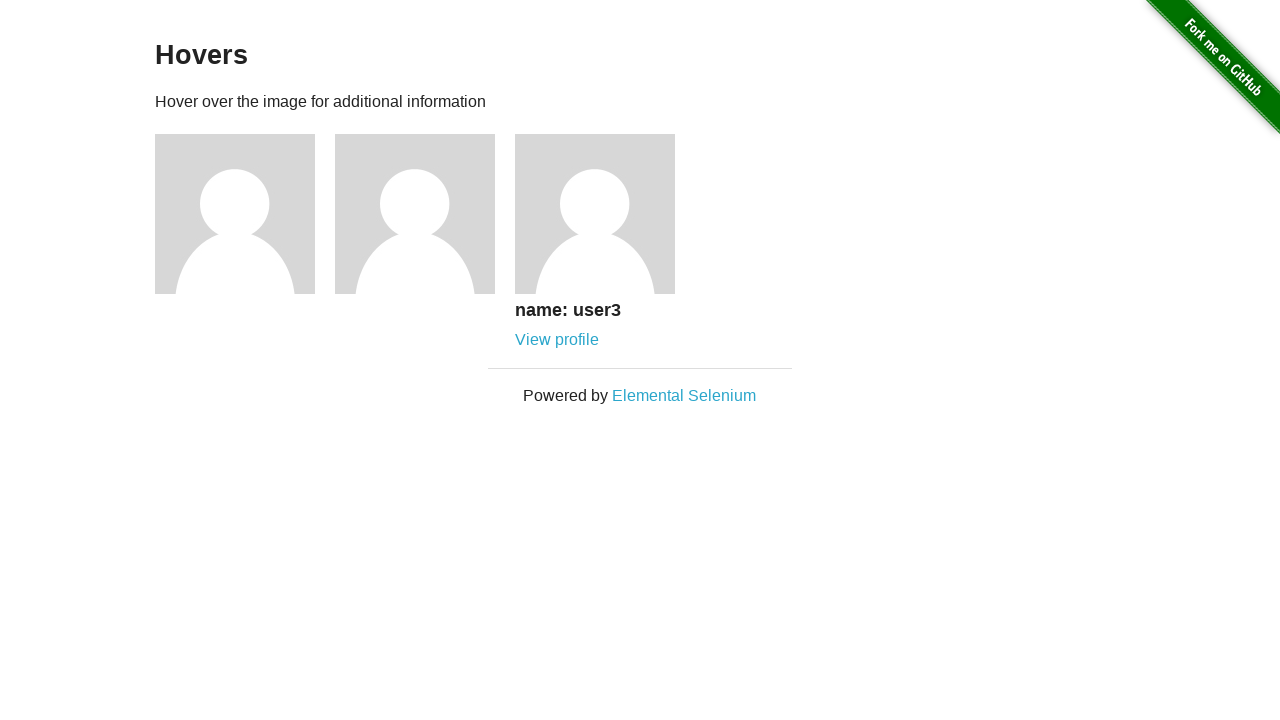